Tests checkbox functionality by navigating to a checkboxes page, locating all checkbox elements, and verifying that the second checkbox (which is checked by default) is in a selected state.

Starting URL: http://the-internet.herokuapp.com/checkboxes

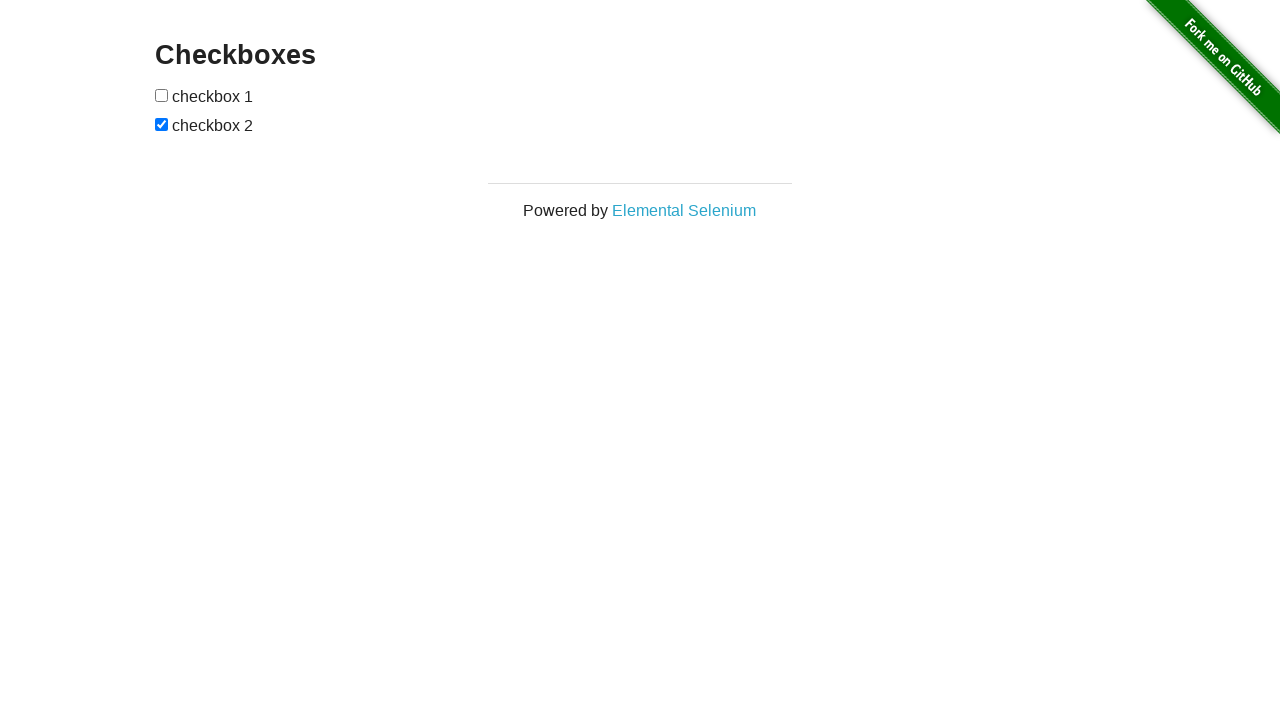

Waited for checkbox elements to be visible
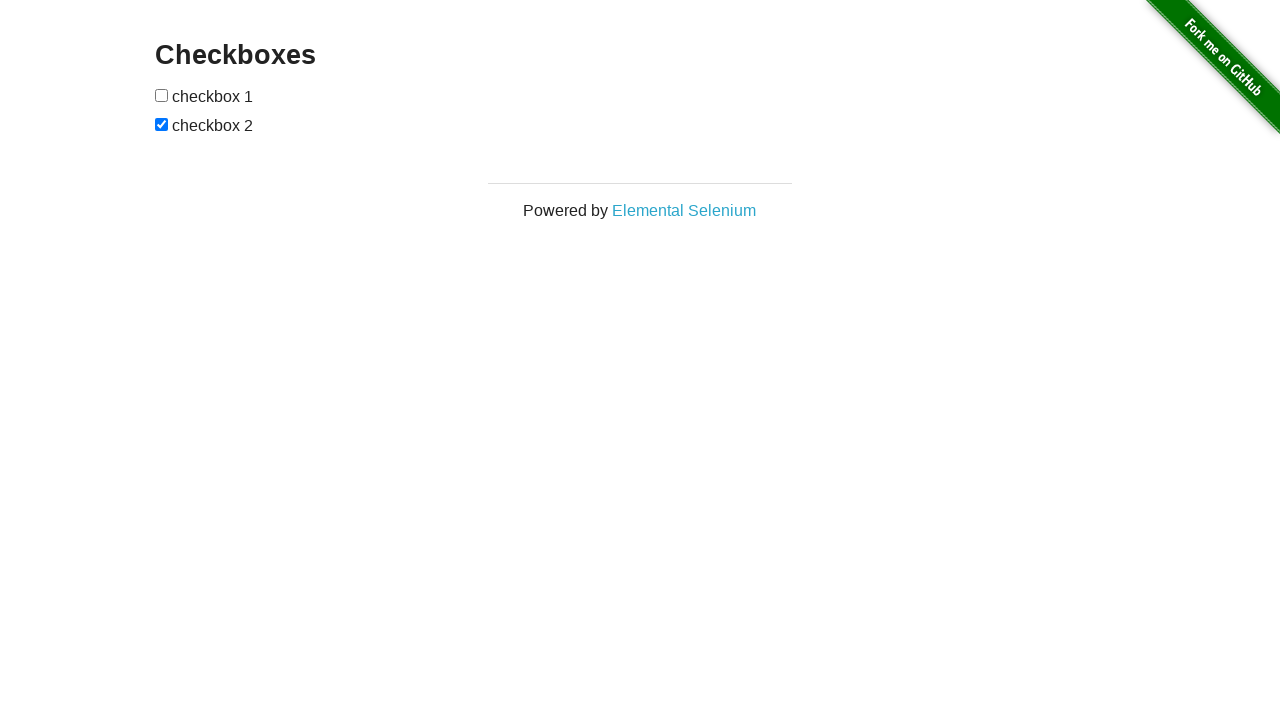

Located all checkbox elements on the page
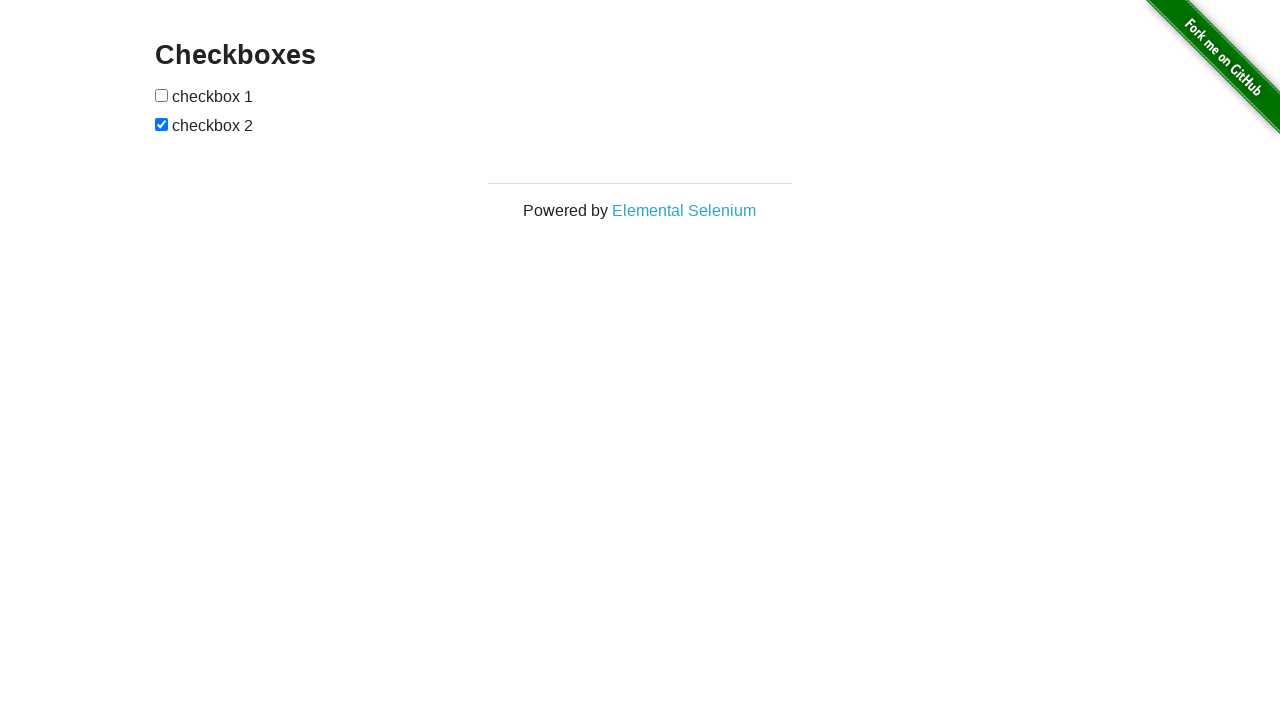

Verified that second checkbox is checked by default
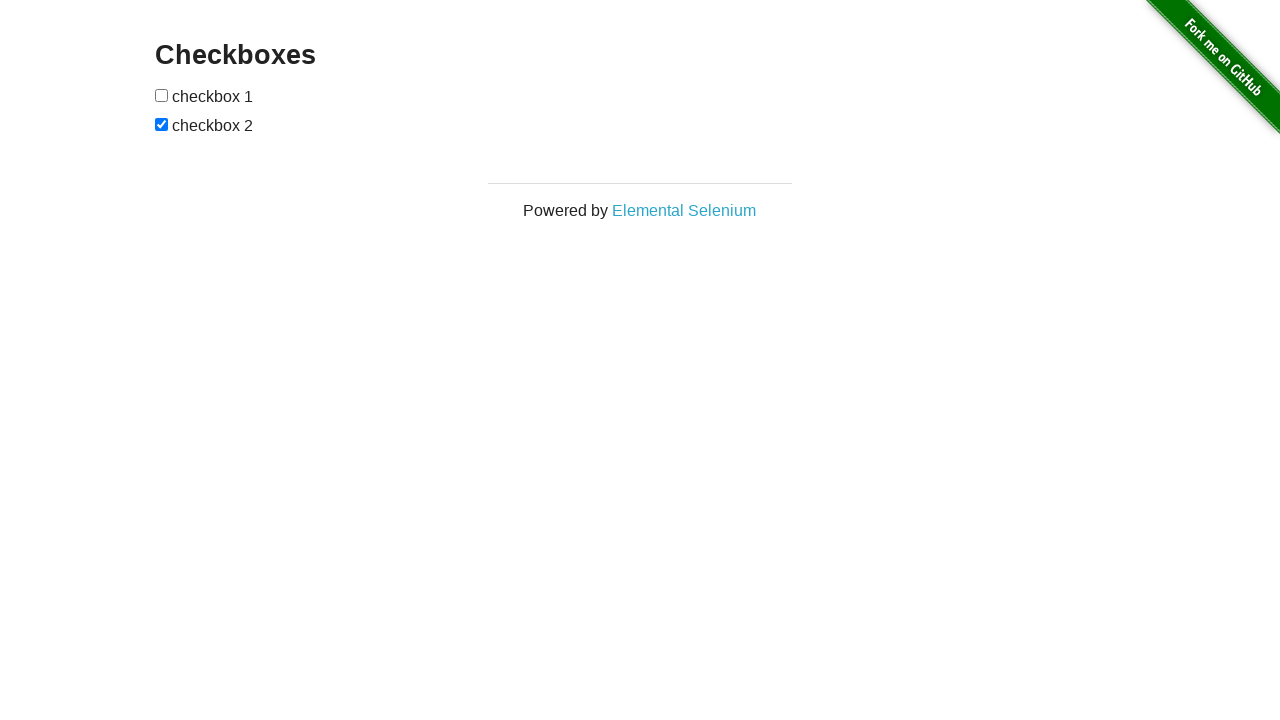

Verified that first checkbox is unchecked by default
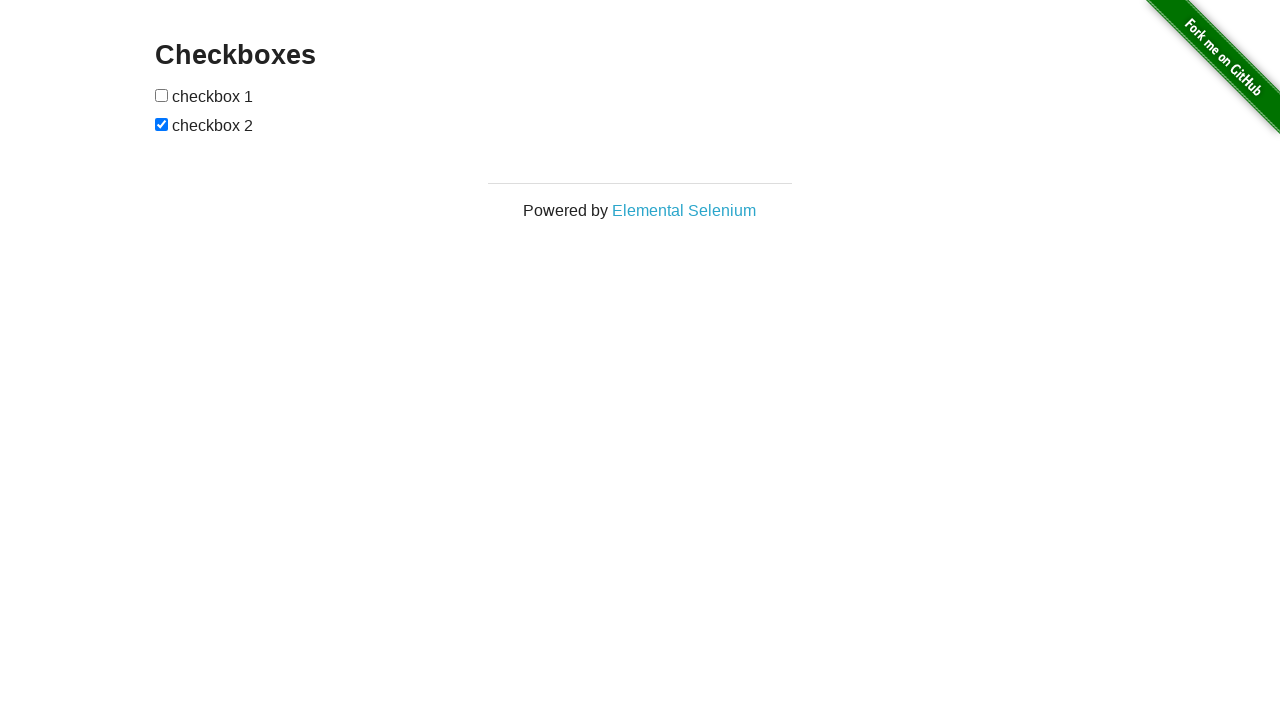

Clicked the first checkbox to check it at (162, 95) on input[type="checkbox"] >> nth=0
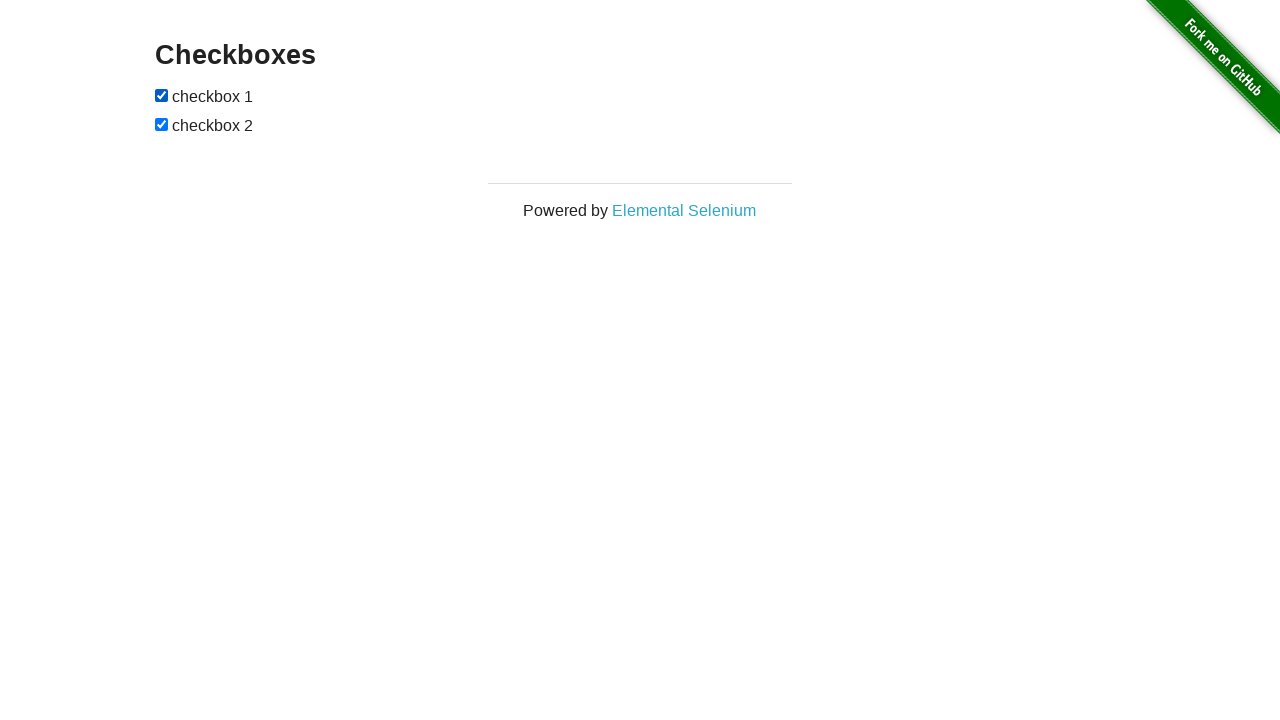

Verified that first checkbox is now checked
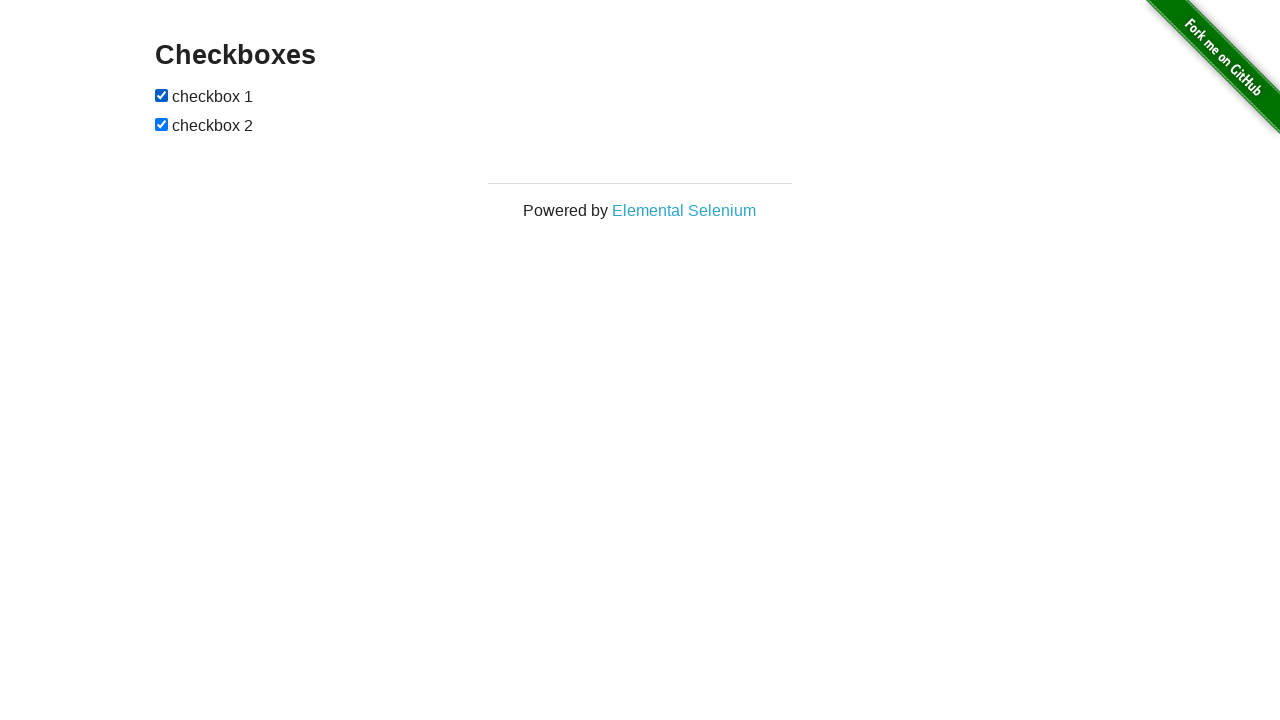

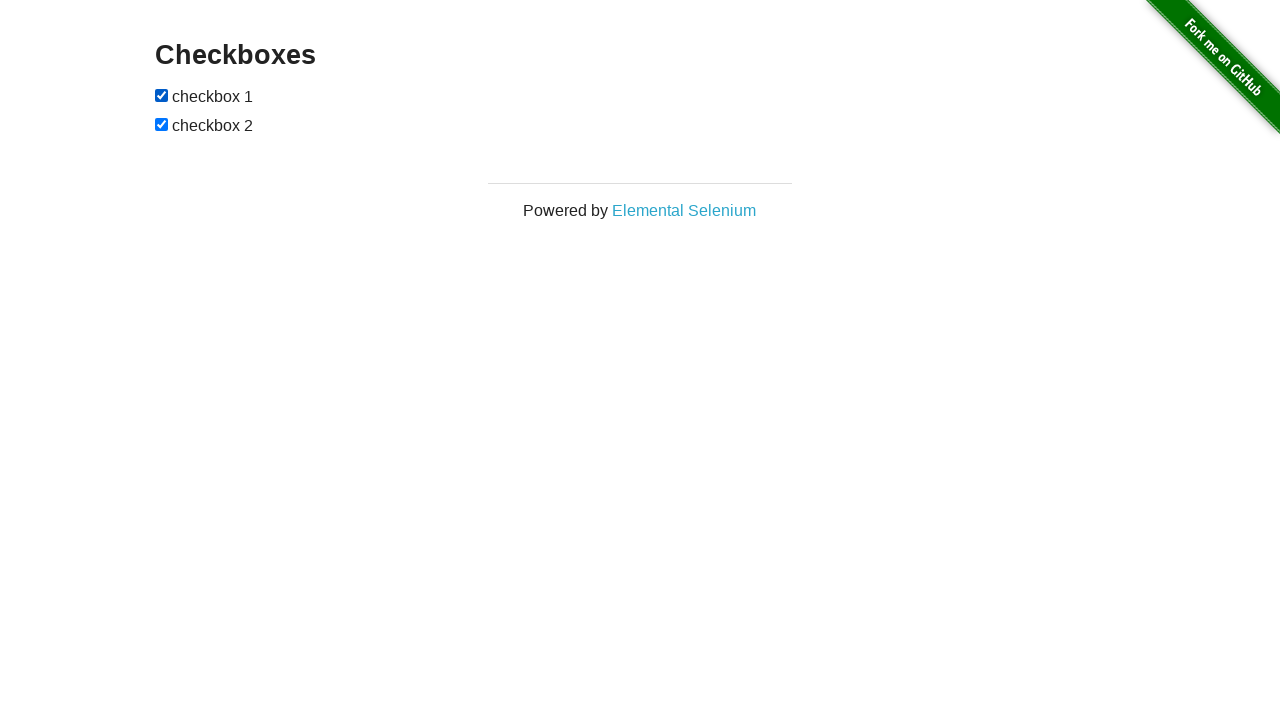